Opens the signup modal window and verifies that the modal title, username field, and password field are all visible

Starting URL: https://www.demoblaze.com/#

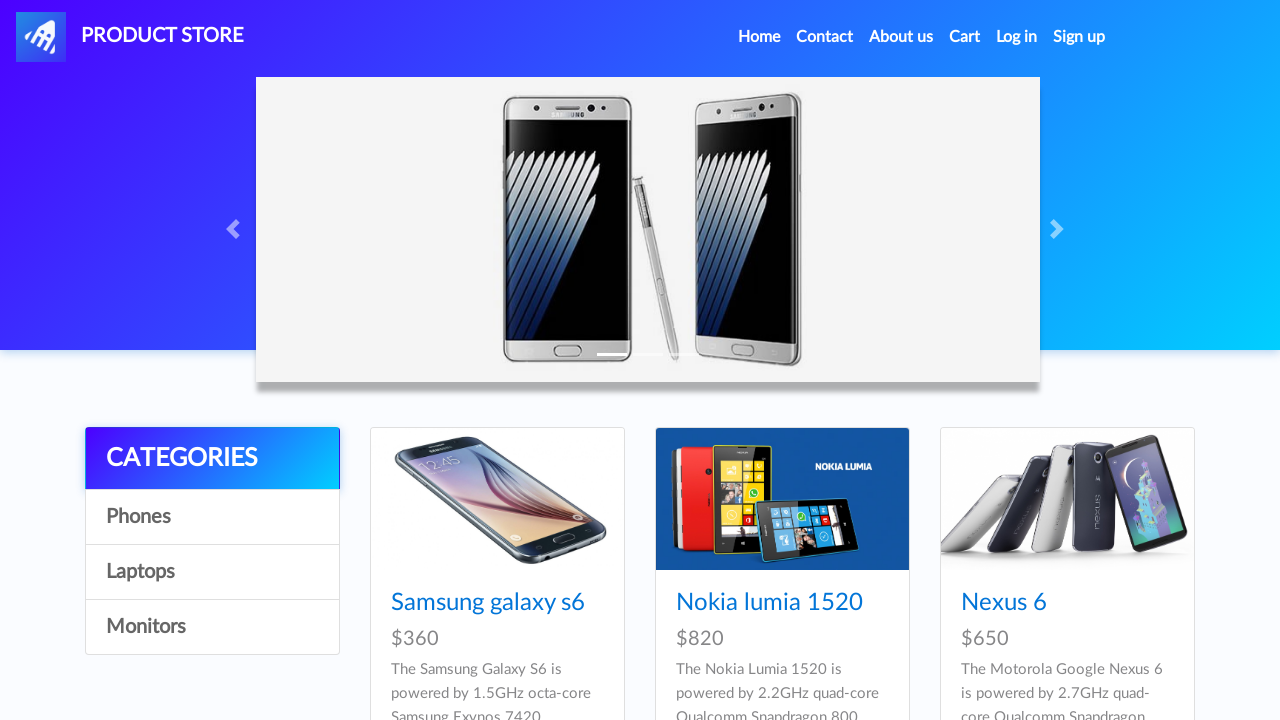

Clicked sign in button to open signup modal at (1079, 37) on #signin2
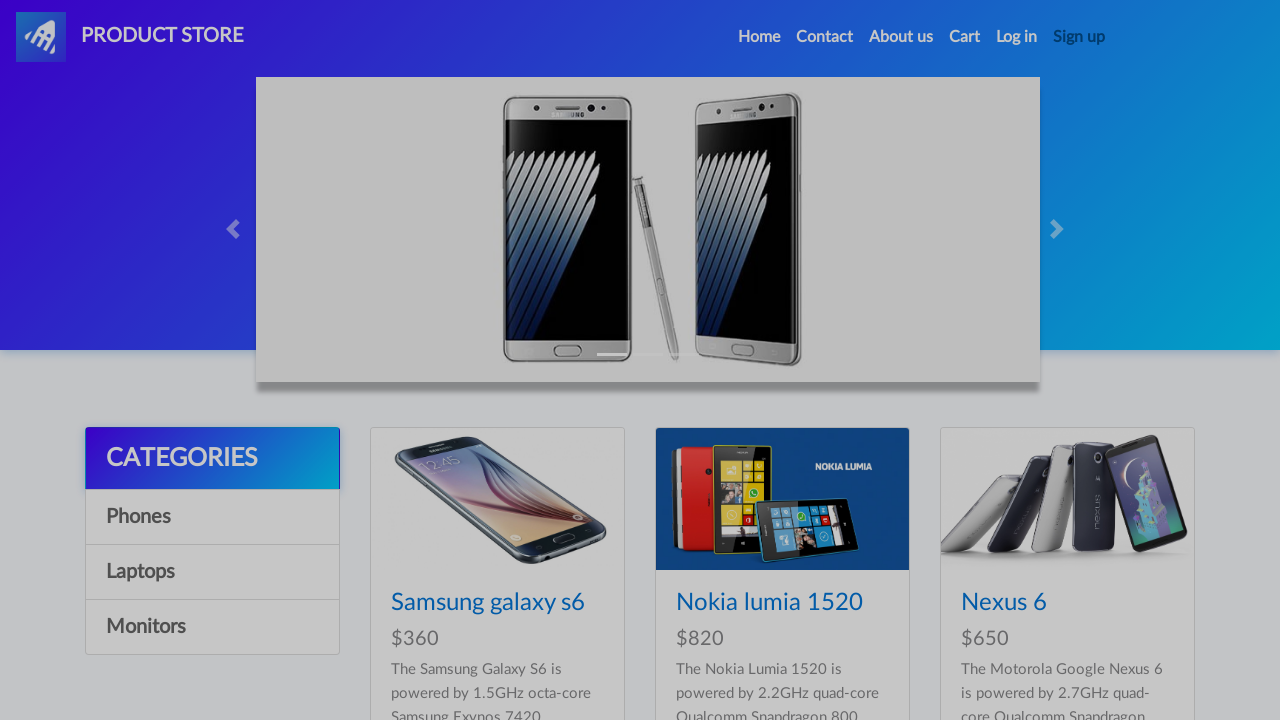

Signup modal appeared with visible title
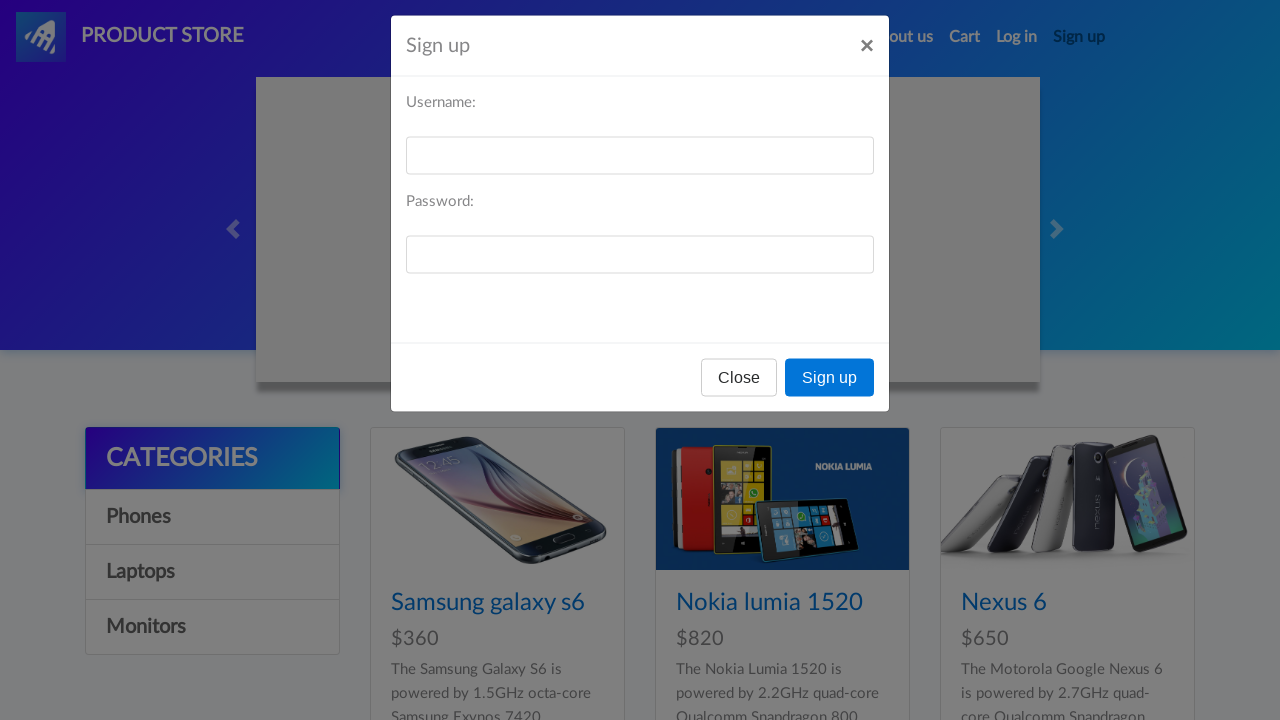

Verified username field label is visible
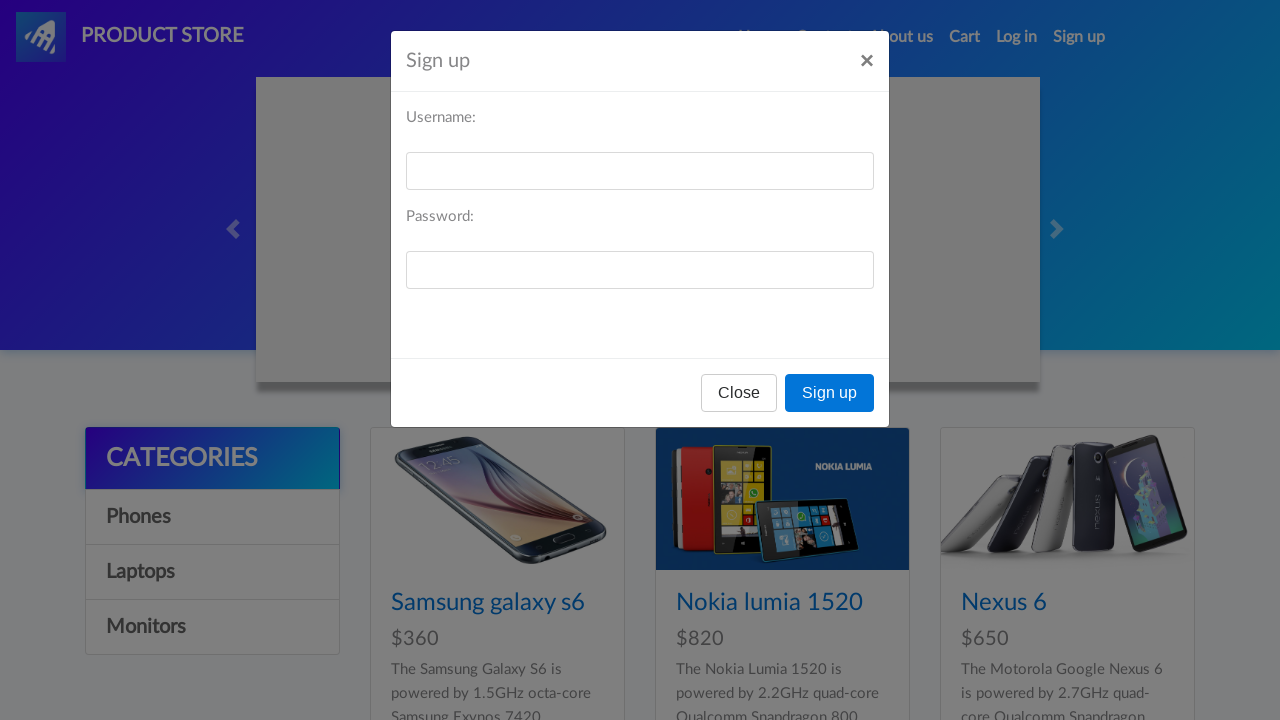

Verified password field is visible
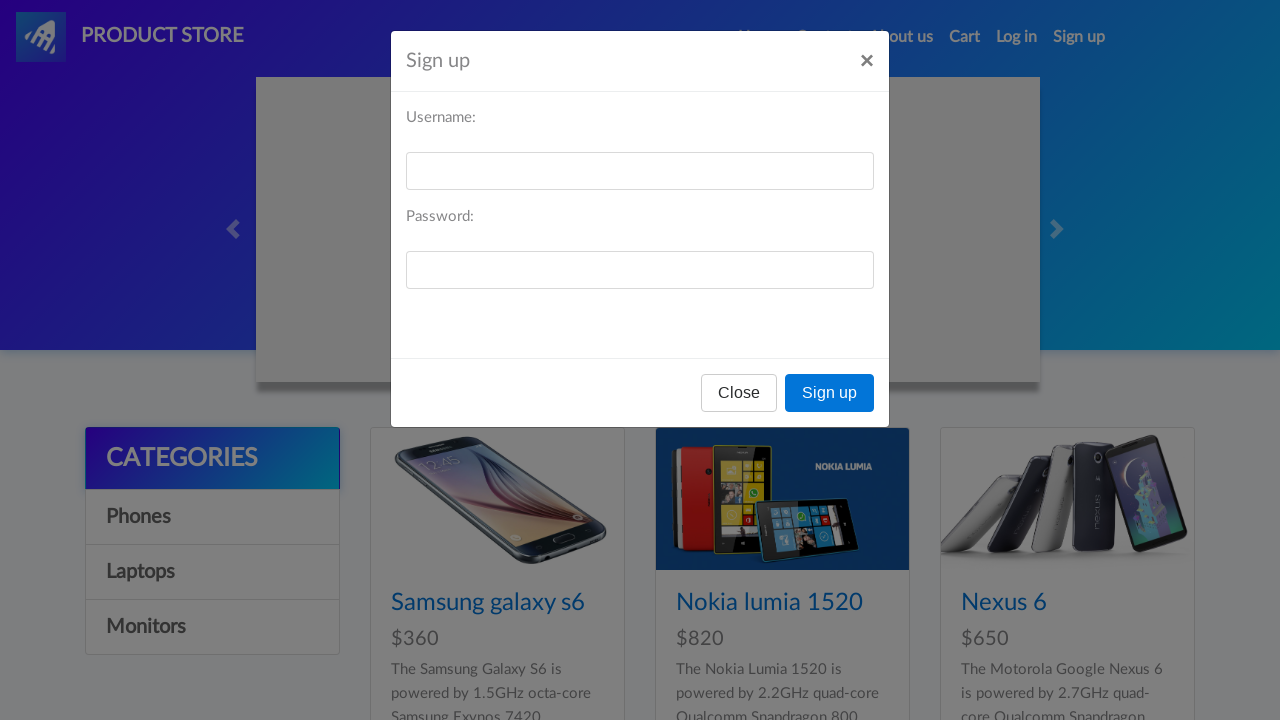

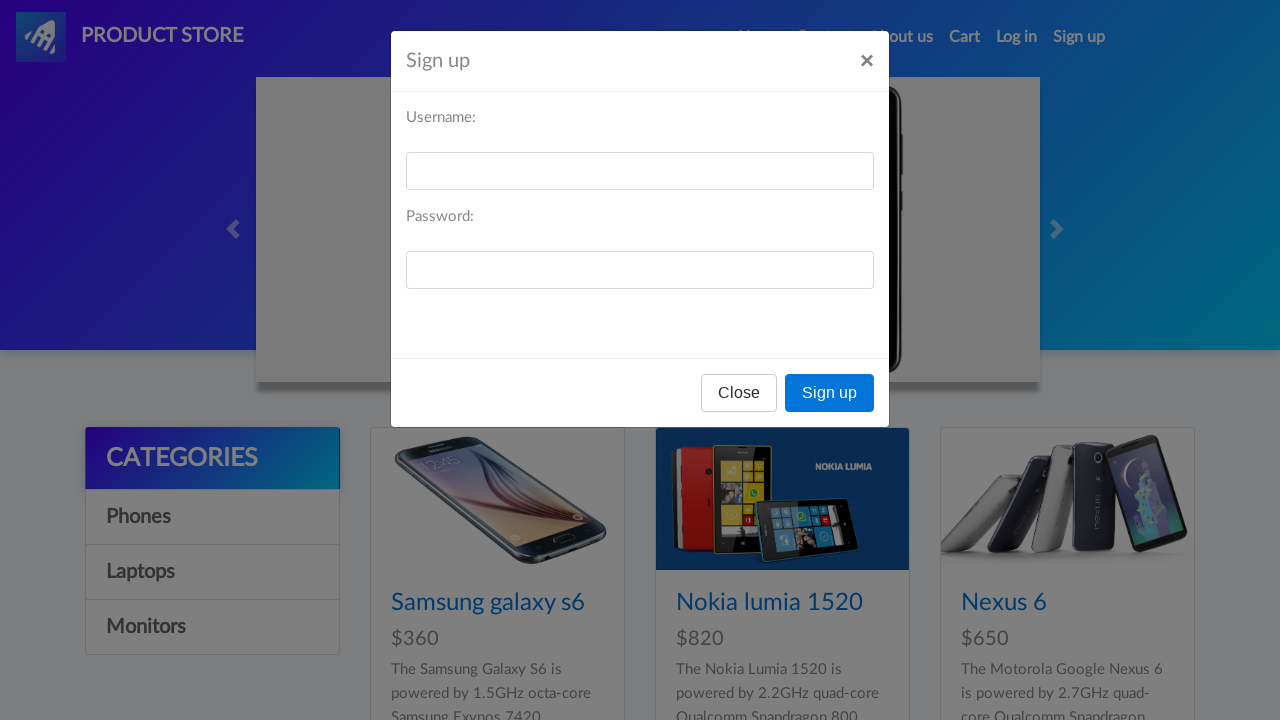